Tests filtering sites by clicking on the "art" tag and verifying the filter is applied to the URL

Starting URL: https://neocities.org/browse

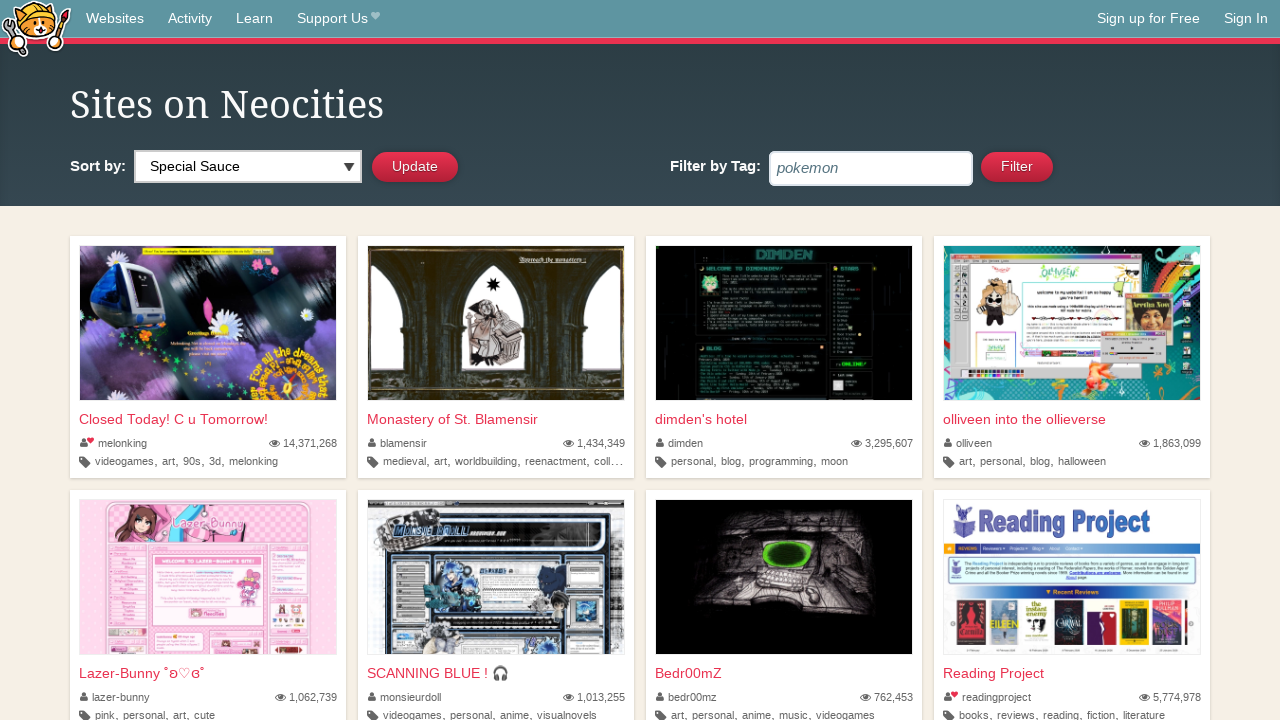

Located the 'art' tag filter link in the website gallery
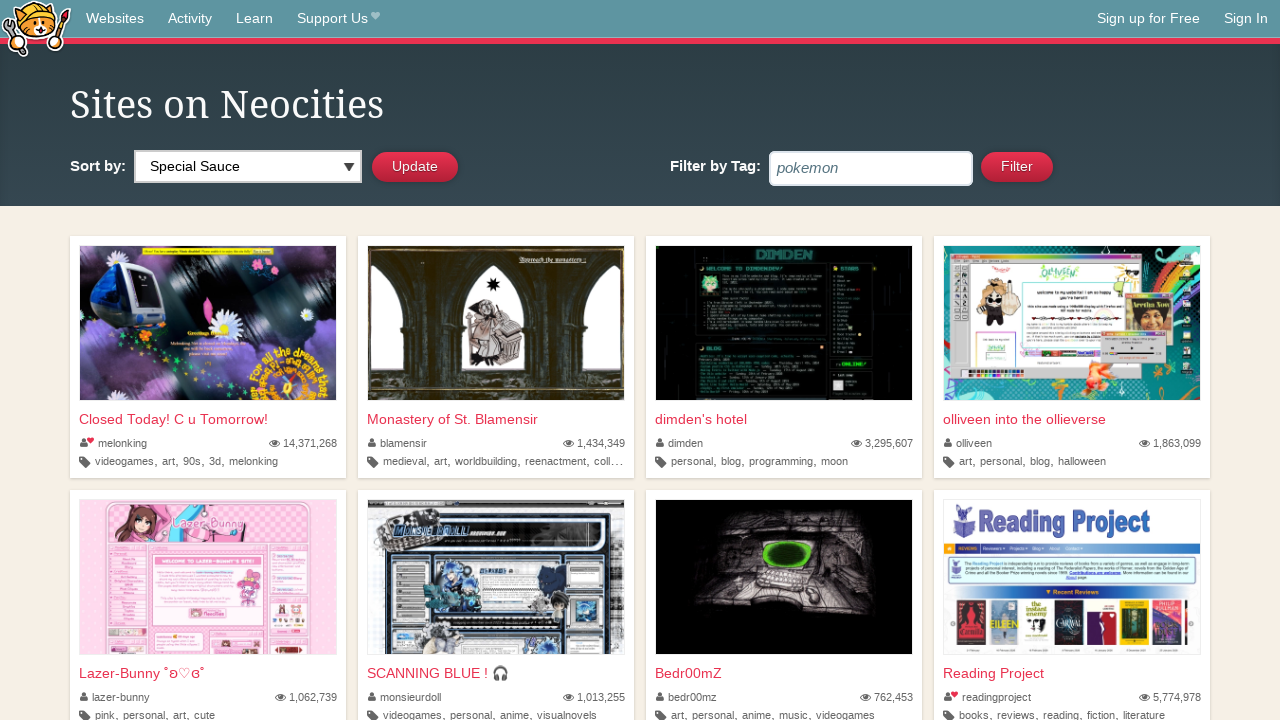

Clicked on the 'art' tag to apply filter
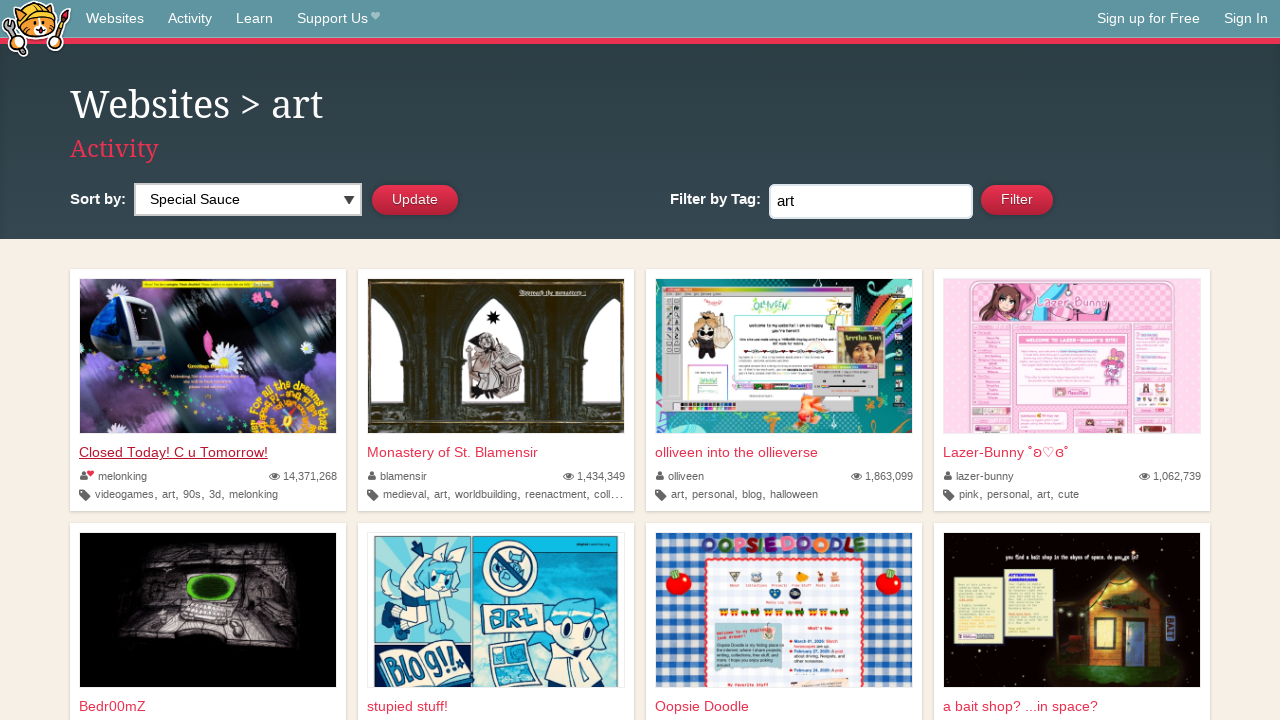

Filtered results loaded in the website gallery
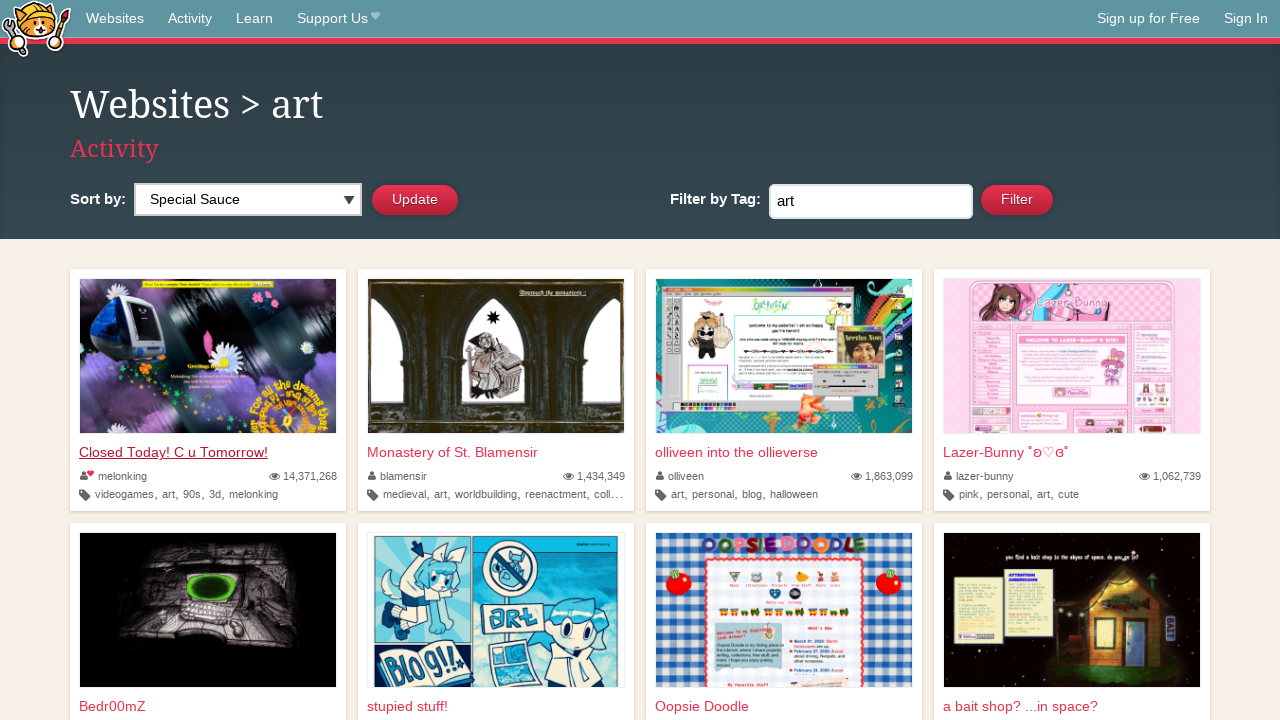

Verified that URL contains 'tag=art' filter parameter
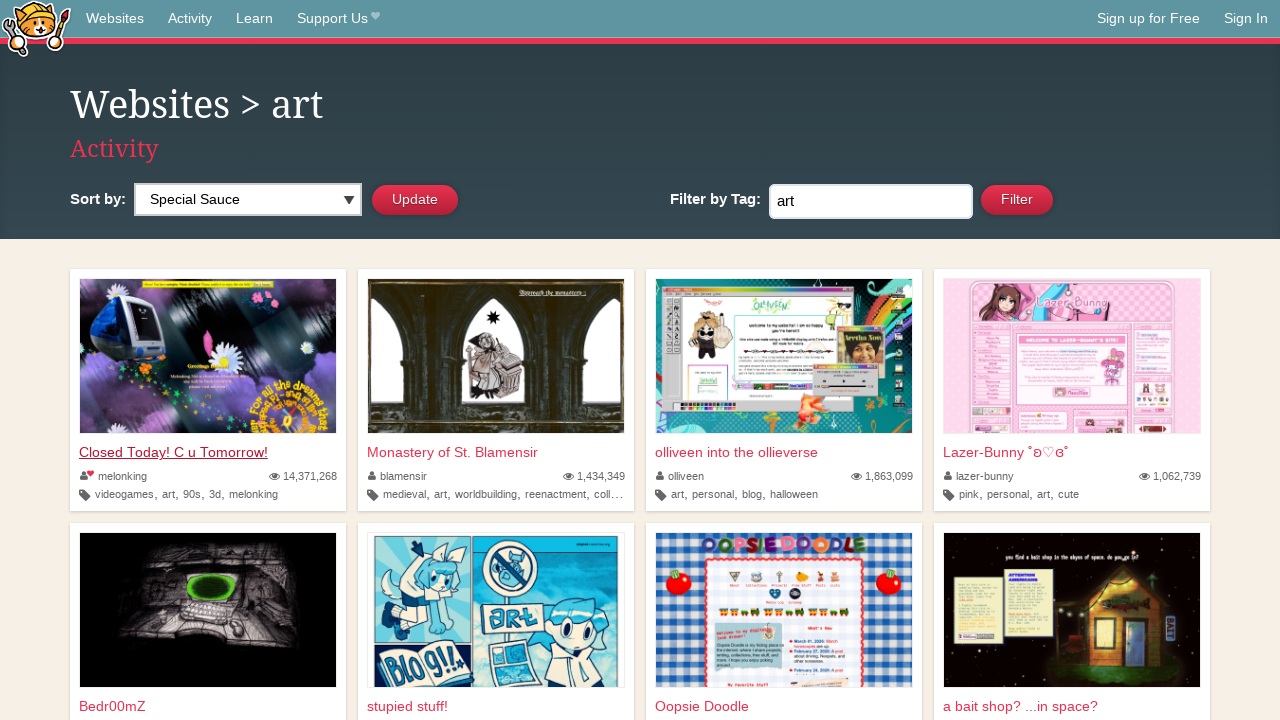

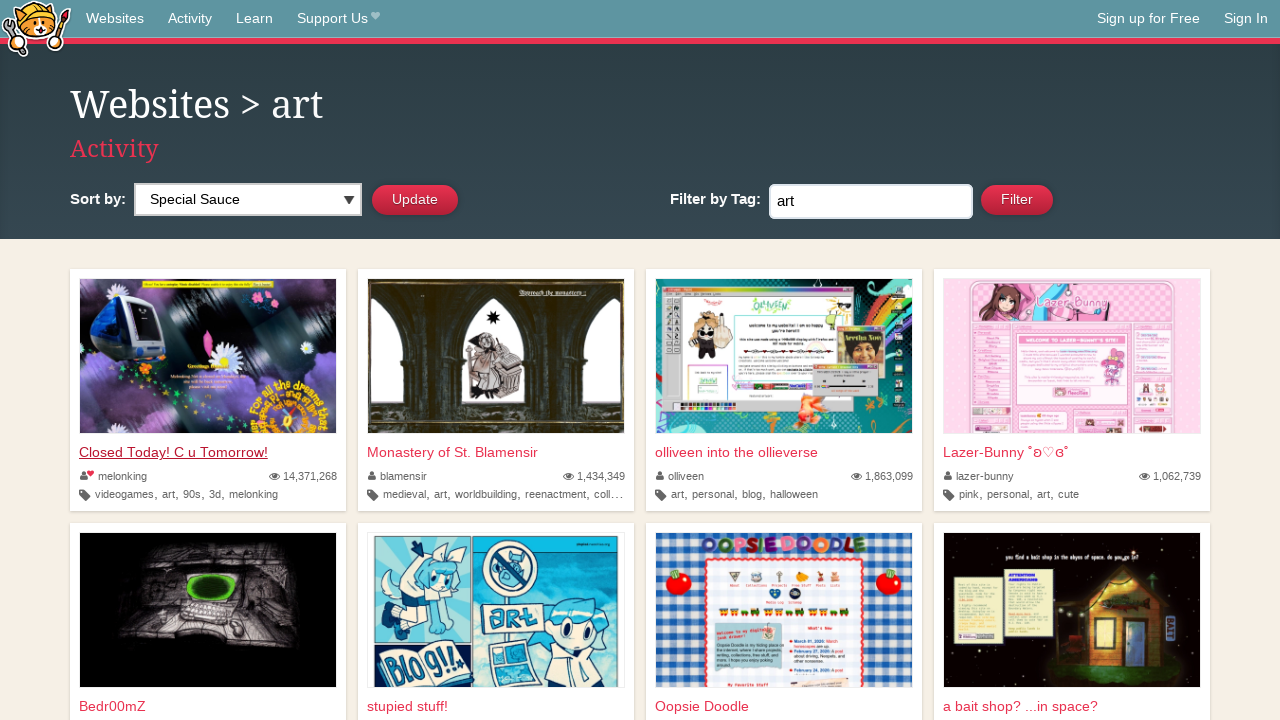